Navigates to DuckDuckGo homepage and waits for page load

Starting URL: https://duckduckgo.com

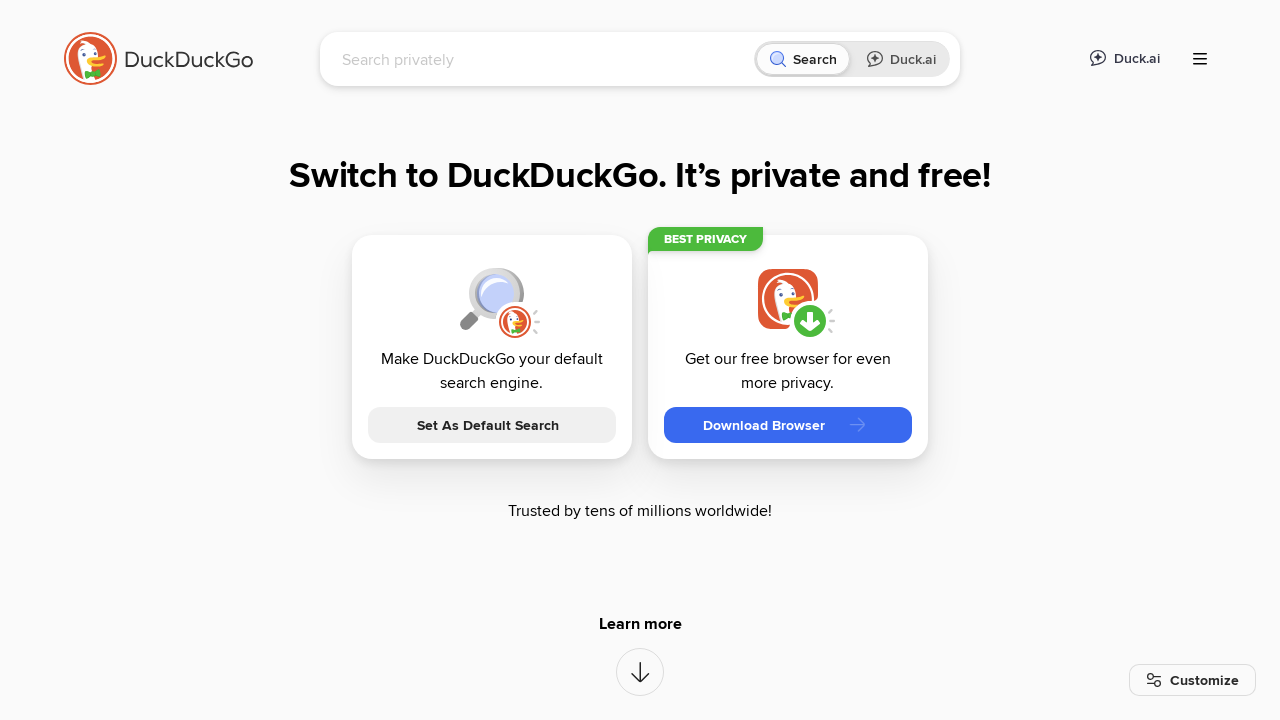

Waited for DuckDuckGo homepage to load (domcontentloaded)
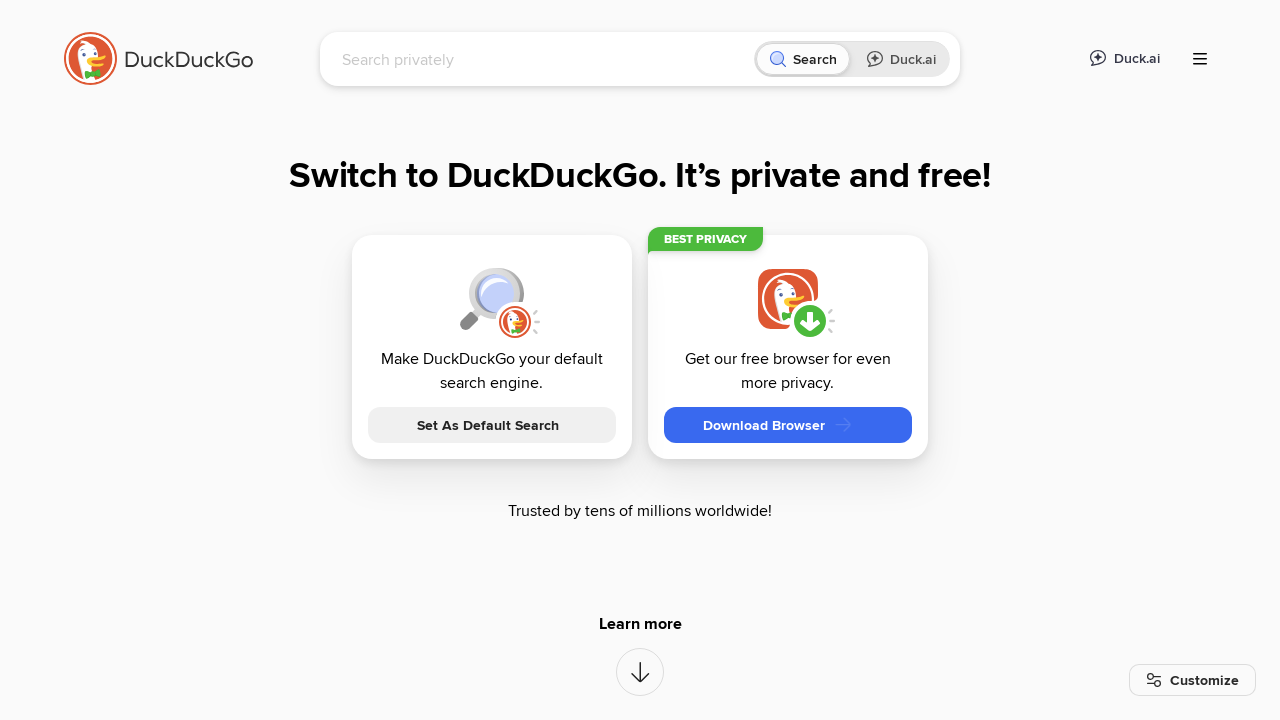

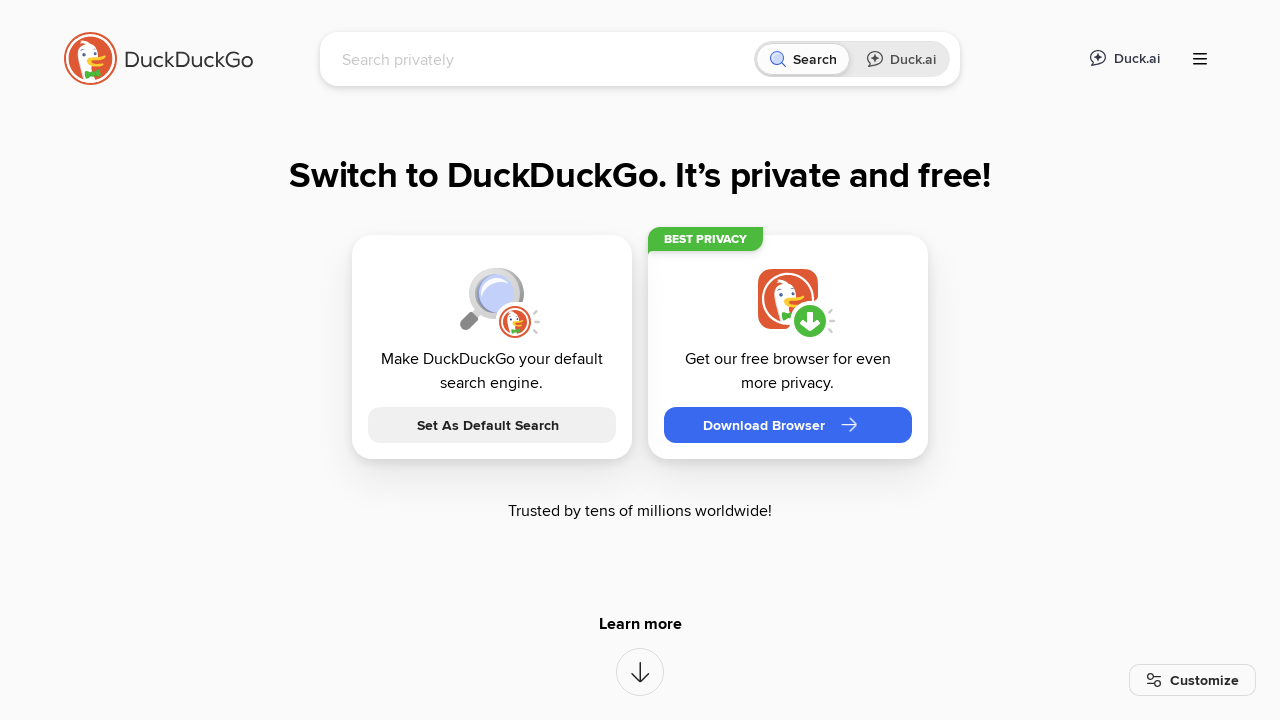